Tests filtering to display all items after viewing filtered views by clicking the All link.

Starting URL: https://demo.playwright.dev/todomvc

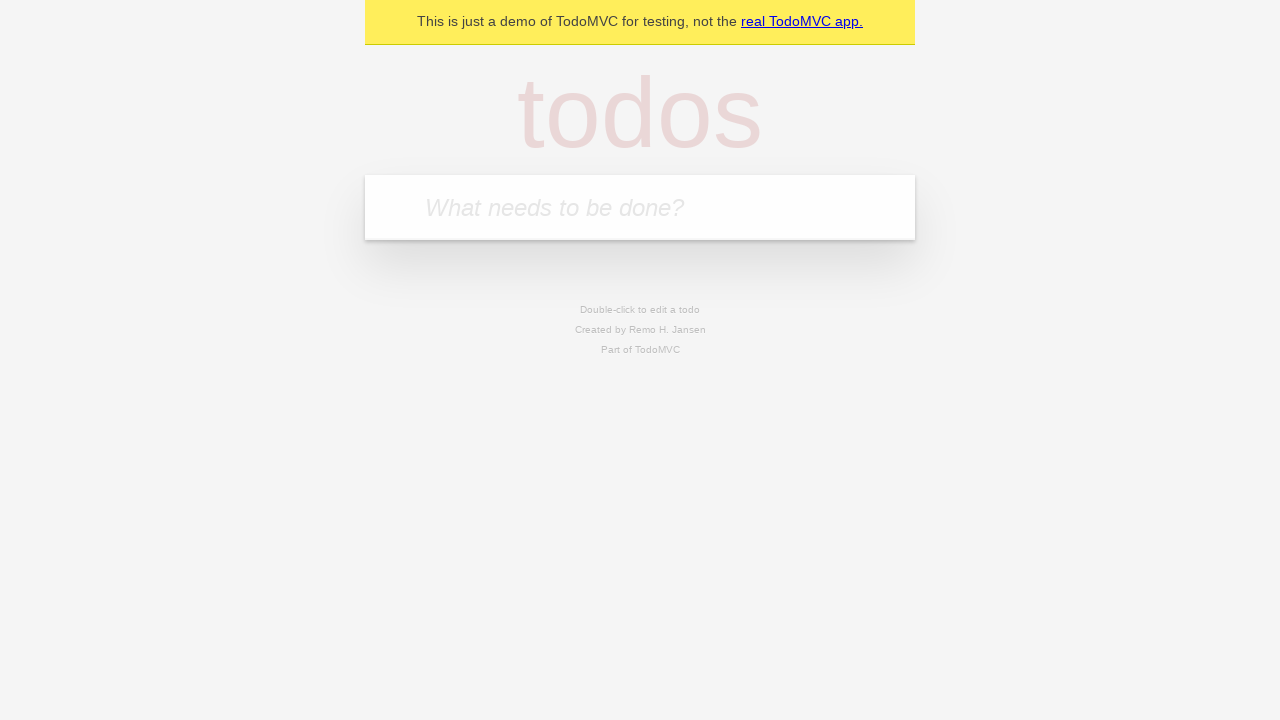

Filled todo input with 'buy some cheese' on internal:attr=[placeholder="What needs to be done?"i]
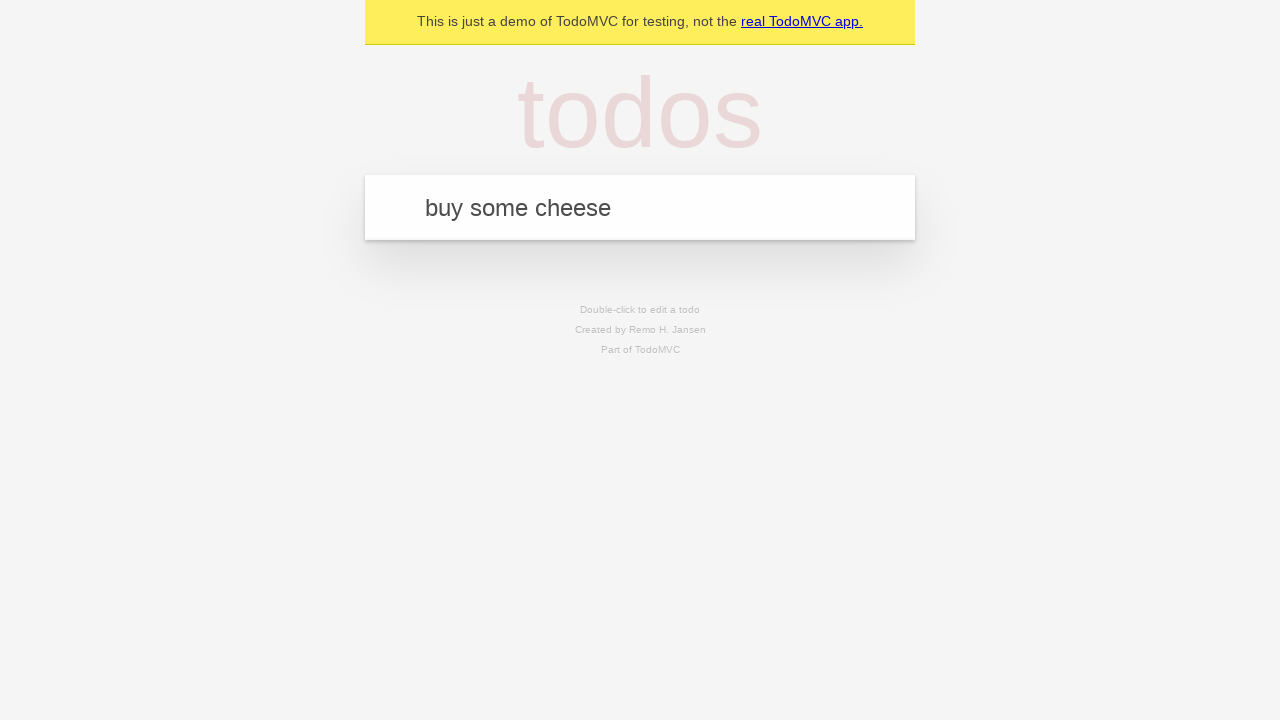

Pressed Enter to create first todo item on internal:attr=[placeholder="What needs to be done?"i]
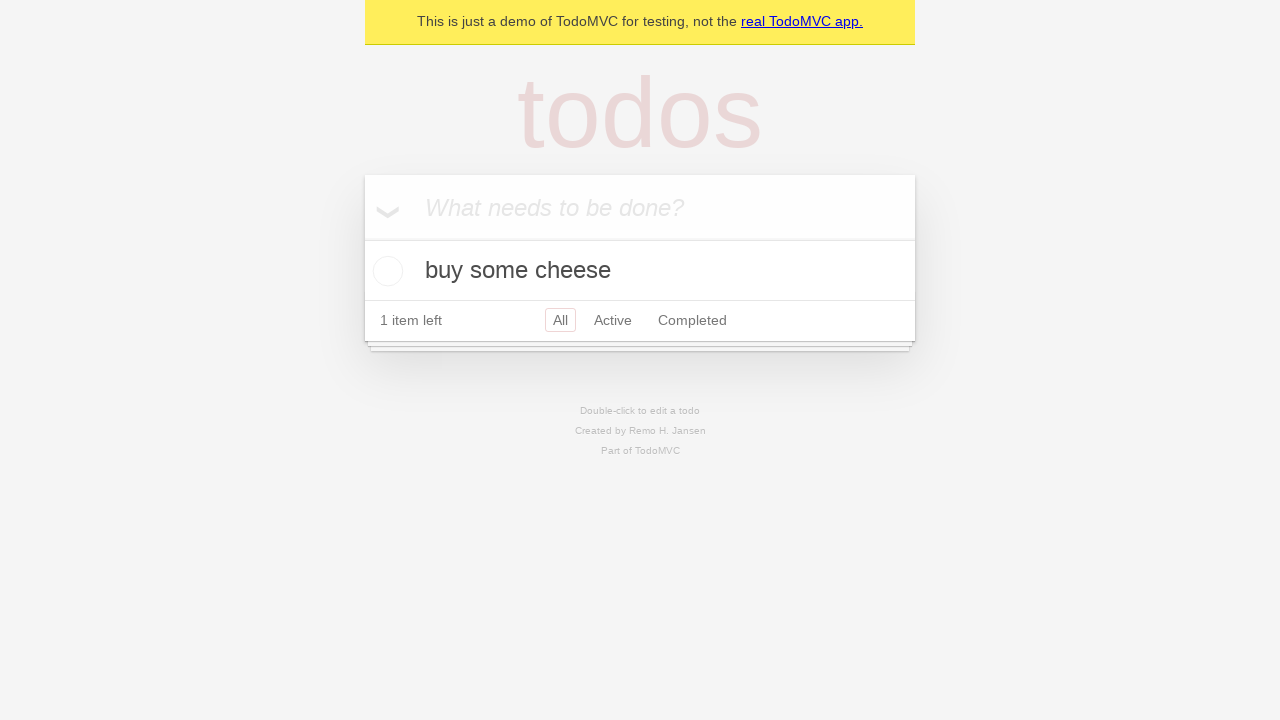

Filled todo input with 'feed the cat' on internal:attr=[placeholder="What needs to be done?"i]
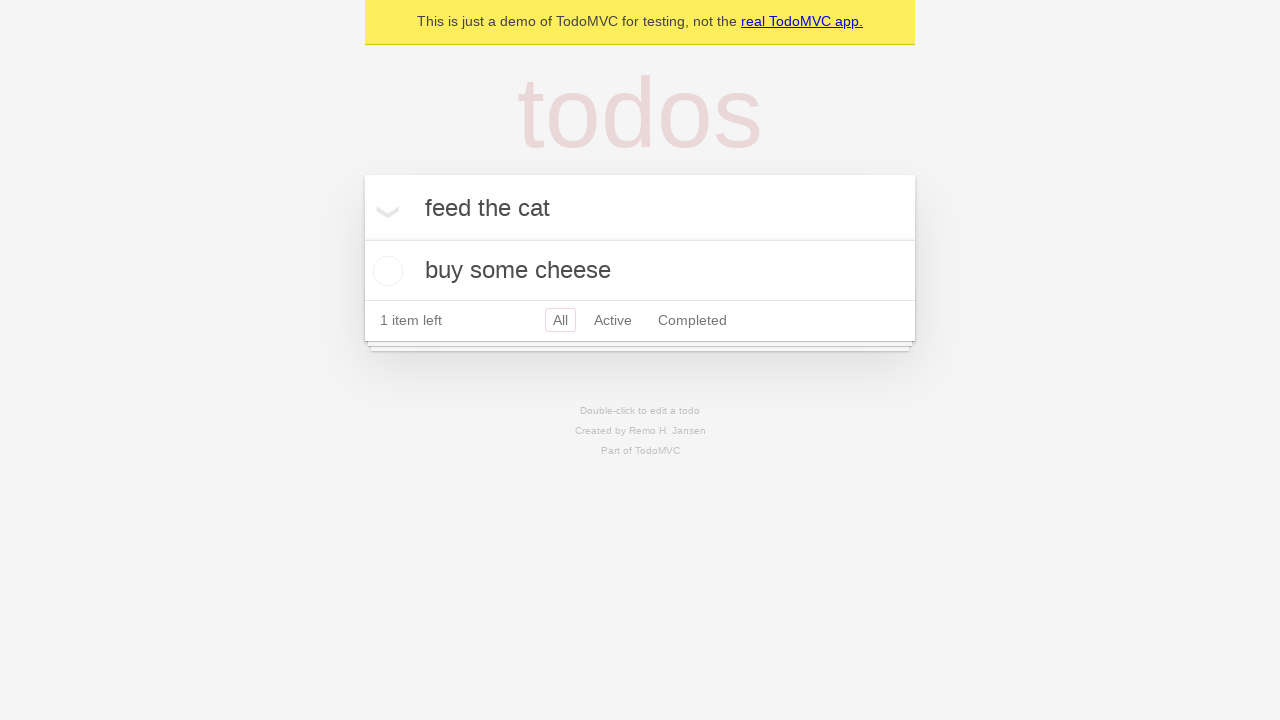

Pressed Enter to create second todo item on internal:attr=[placeholder="What needs to be done?"i]
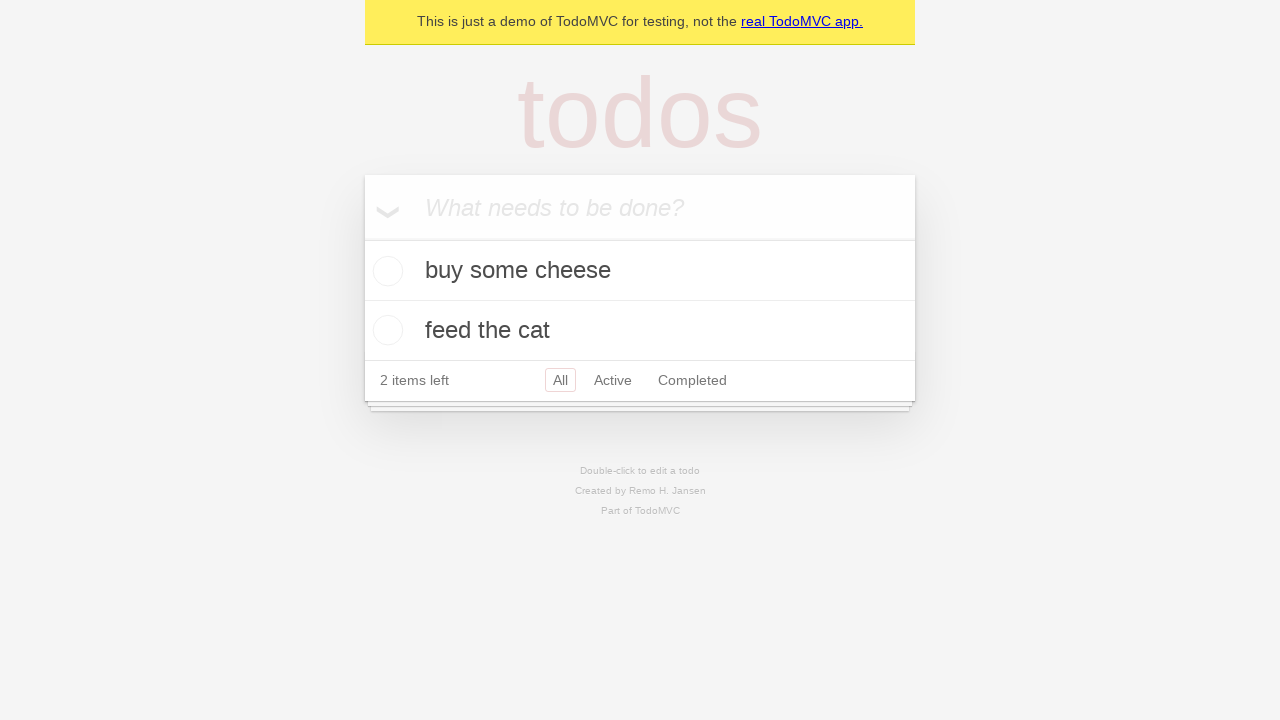

Filled todo input with 'book a doctors appointment' on internal:attr=[placeholder="What needs to be done?"i]
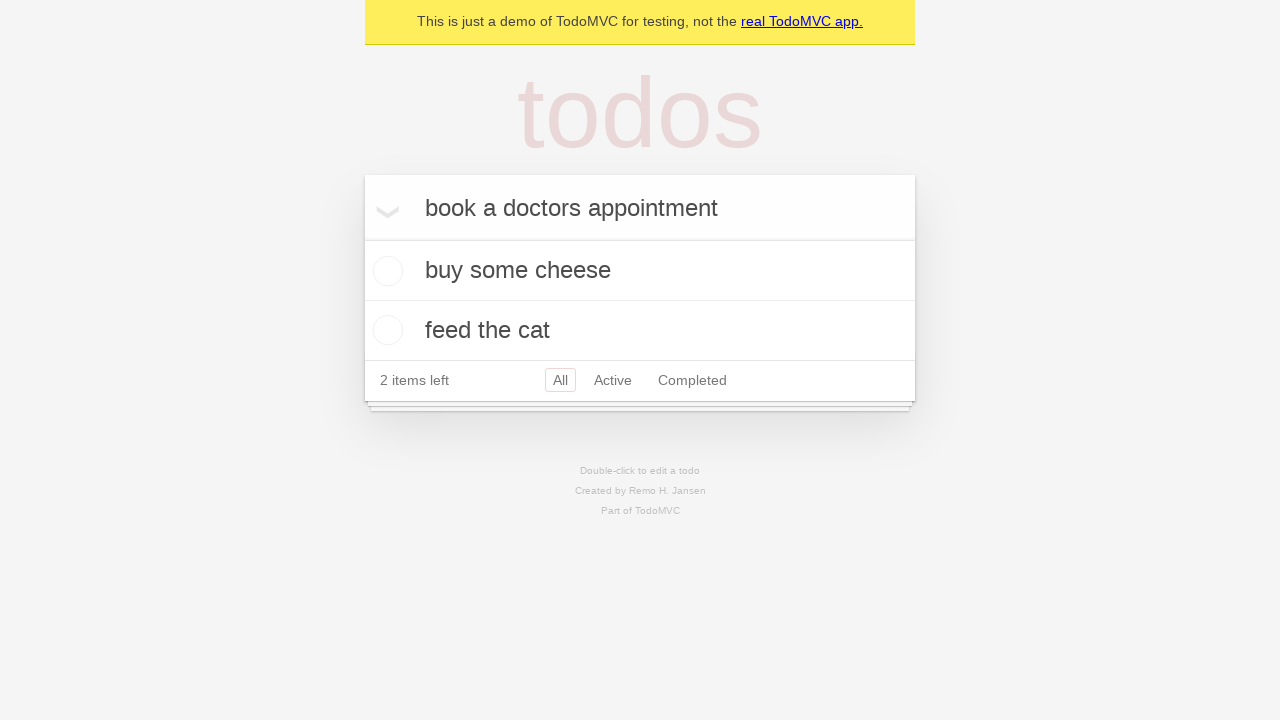

Pressed Enter to create third todo item on internal:attr=[placeholder="What needs to be done?"i]
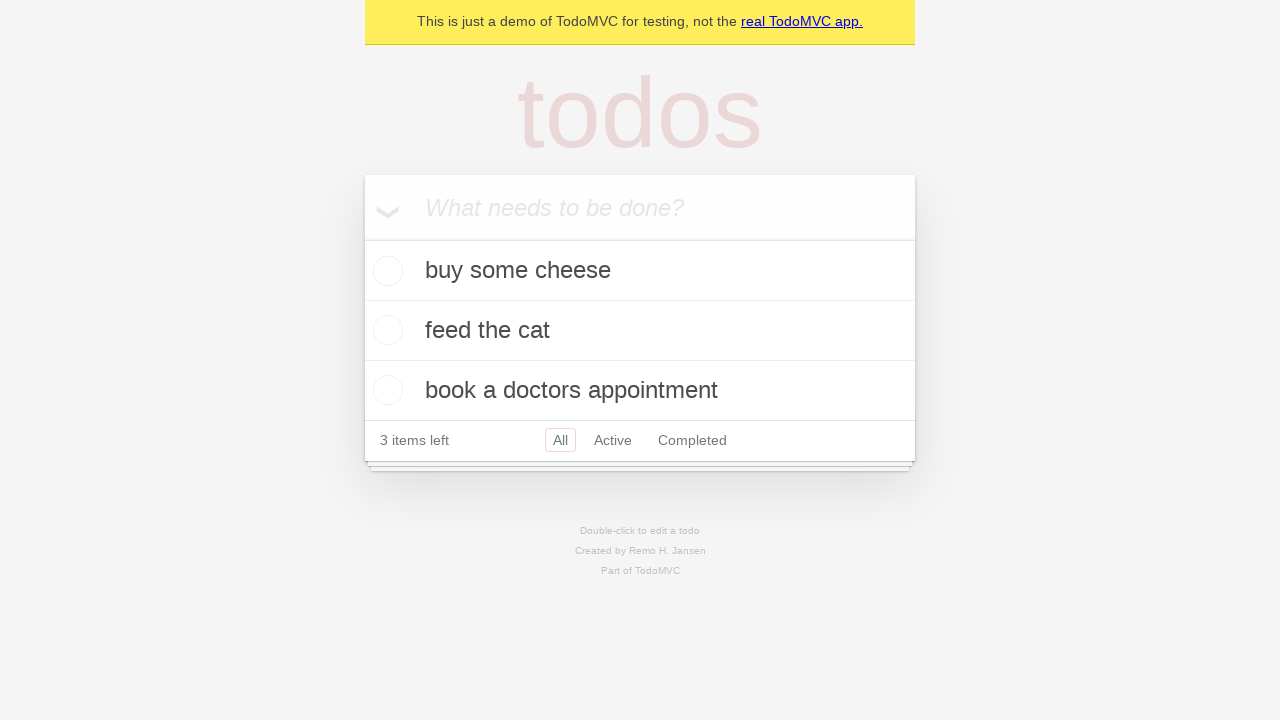

Checked the second todo item at (385, 330) on internal:testid=[data-testid="todo-item"s] >> nth=1 >> internal:role=checkbox
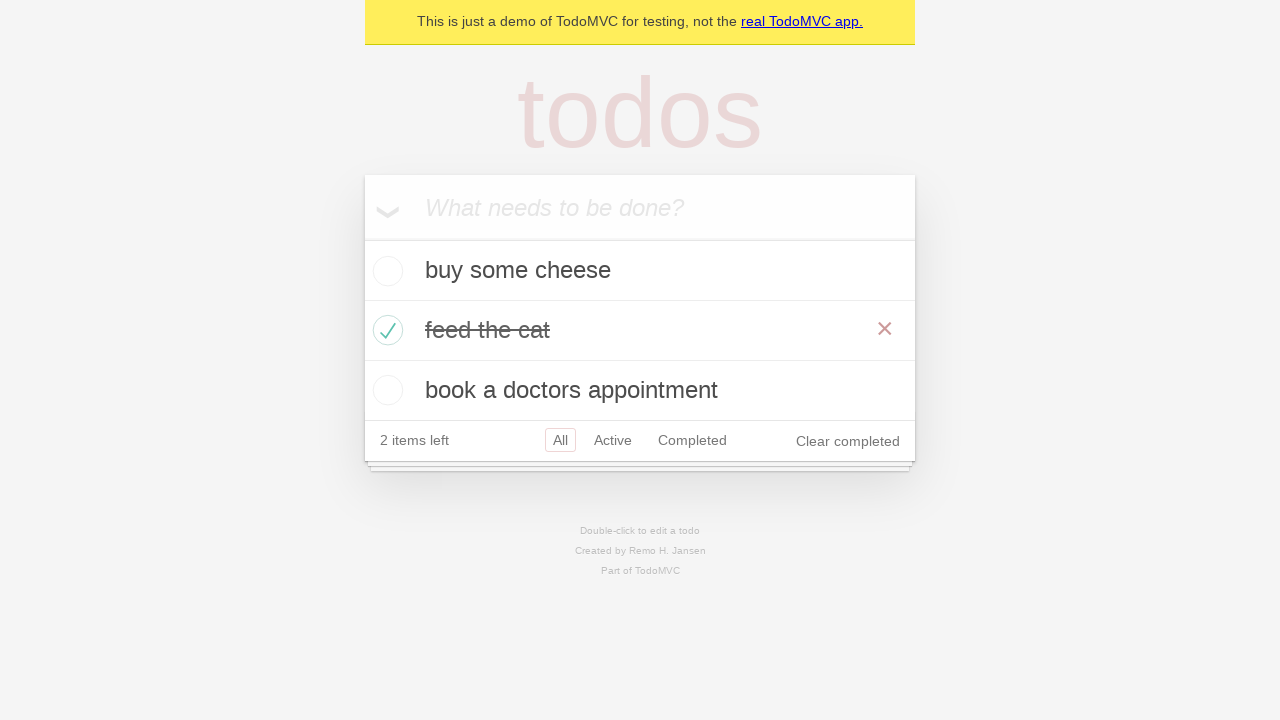

Clicked Active filter to display active items at (613, 440) on internal:role=link[name="Active"i]
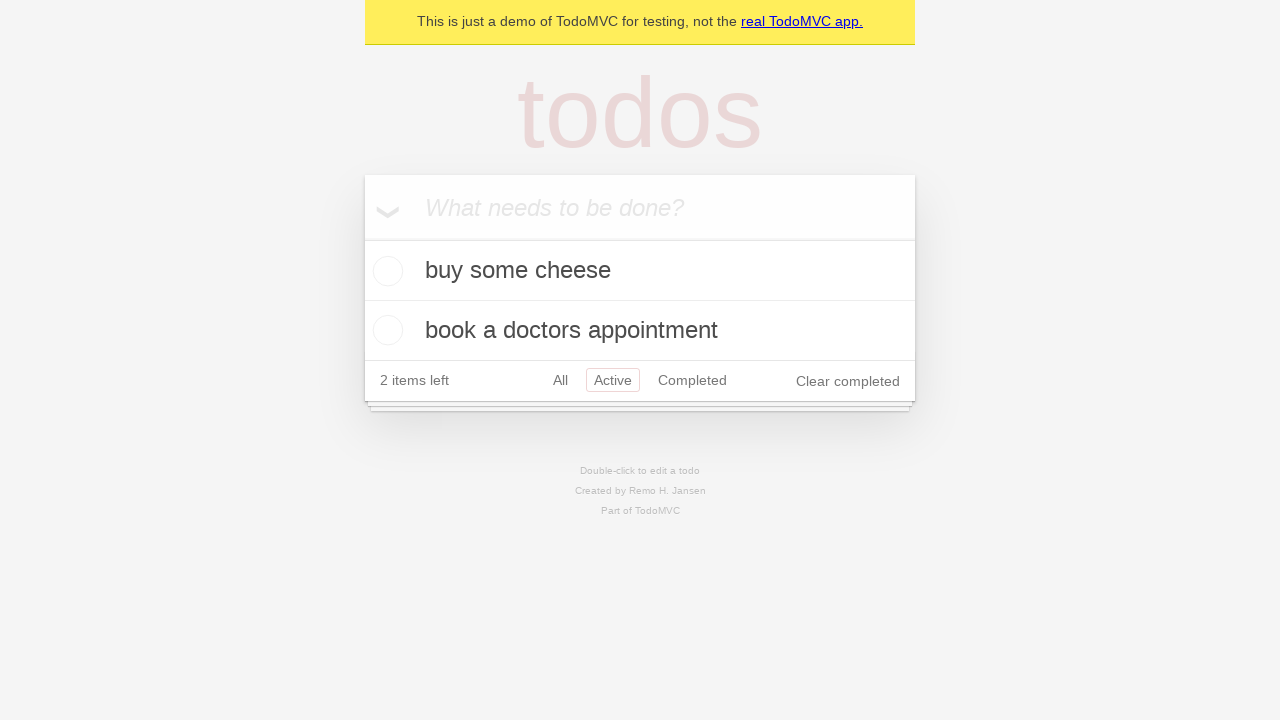

Clicked Completed filter to display completed items at (692, 380) on internal:role=link[name="Completed"i]
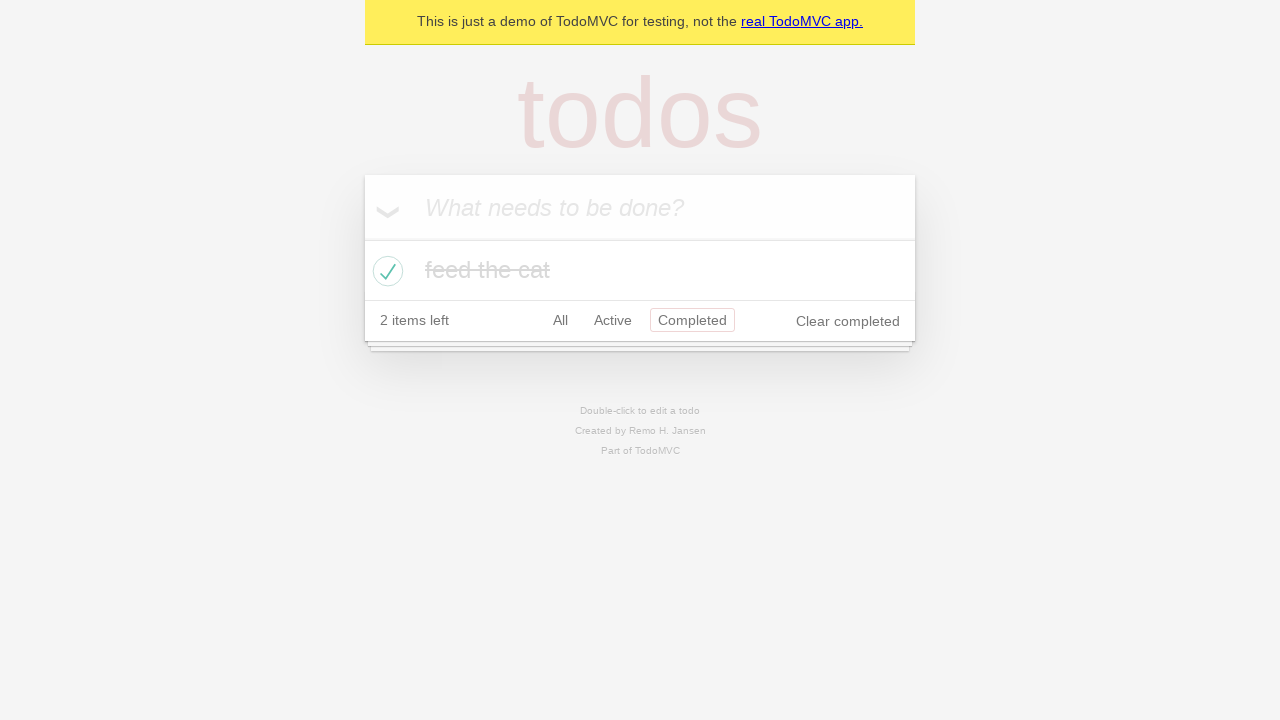

Clicked All filter to display all items at (560, 320) on internal:role=link[name="All"i]
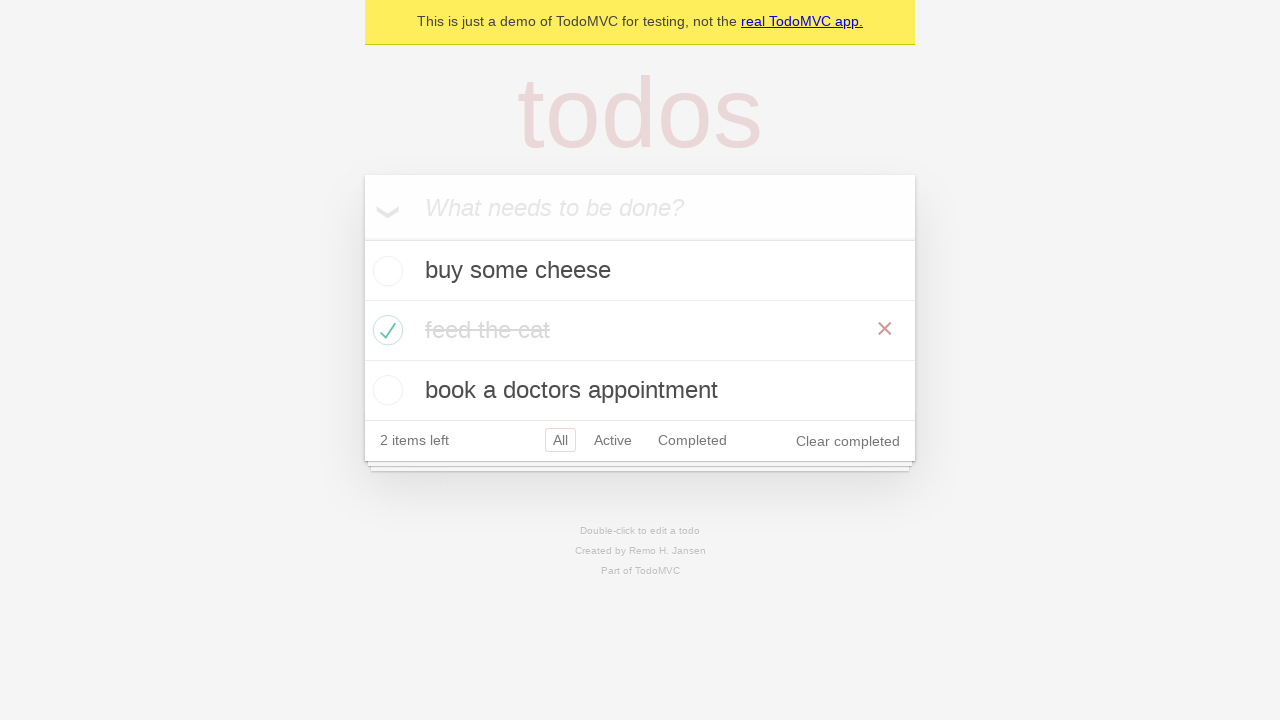

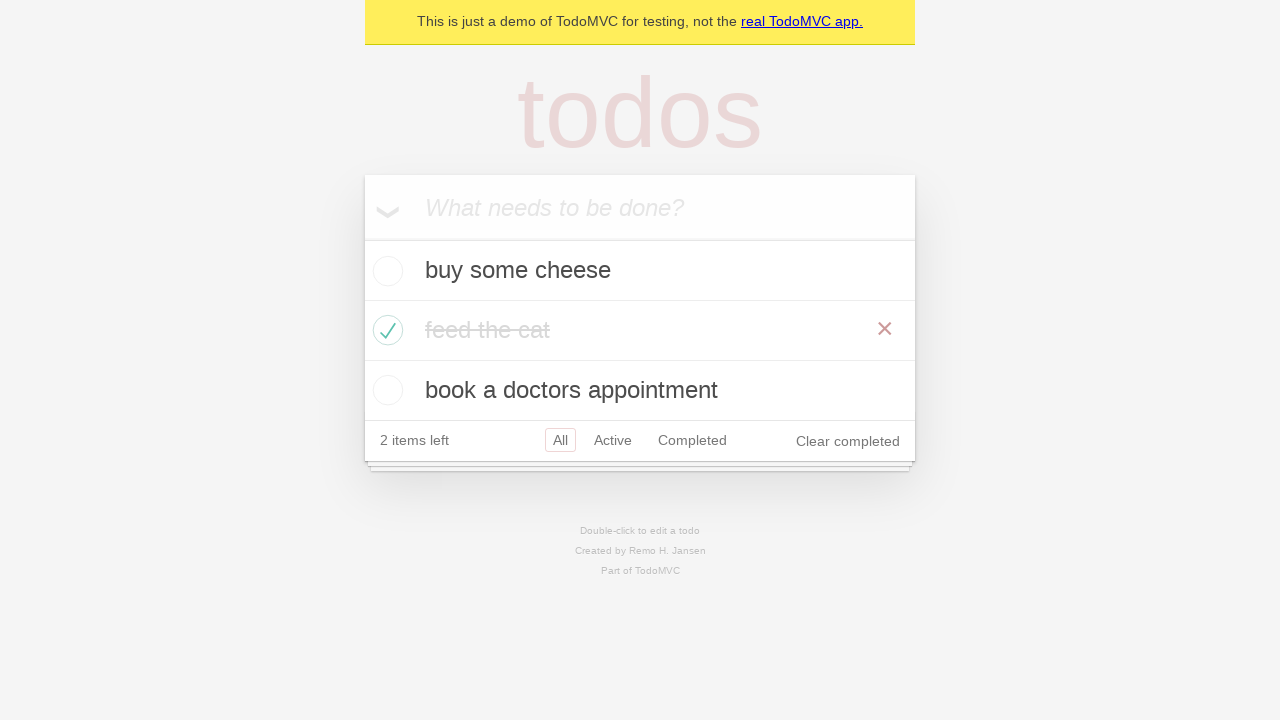